Tests implicit wait functionality by navigating to a registration form page

Starting URL: https://testing-and-learning-hub.vercel.app/WebAutomation/pages/registration_form.html

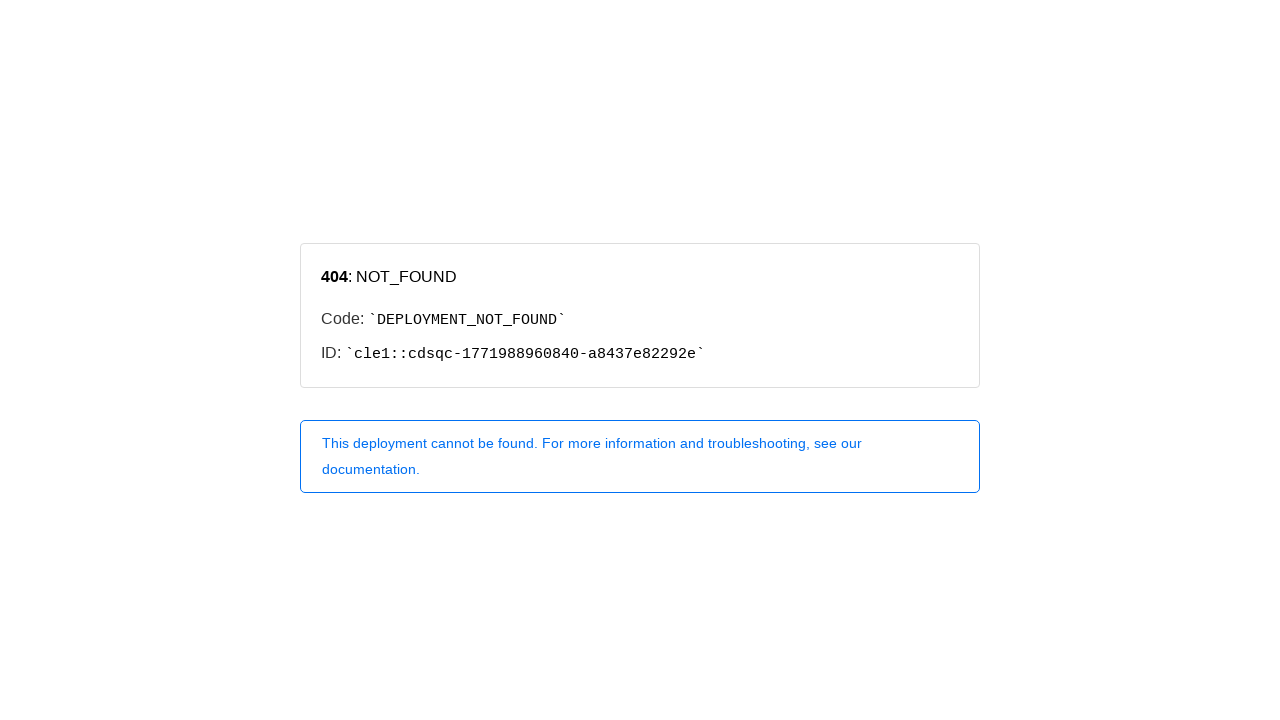

Navigated to registration form page
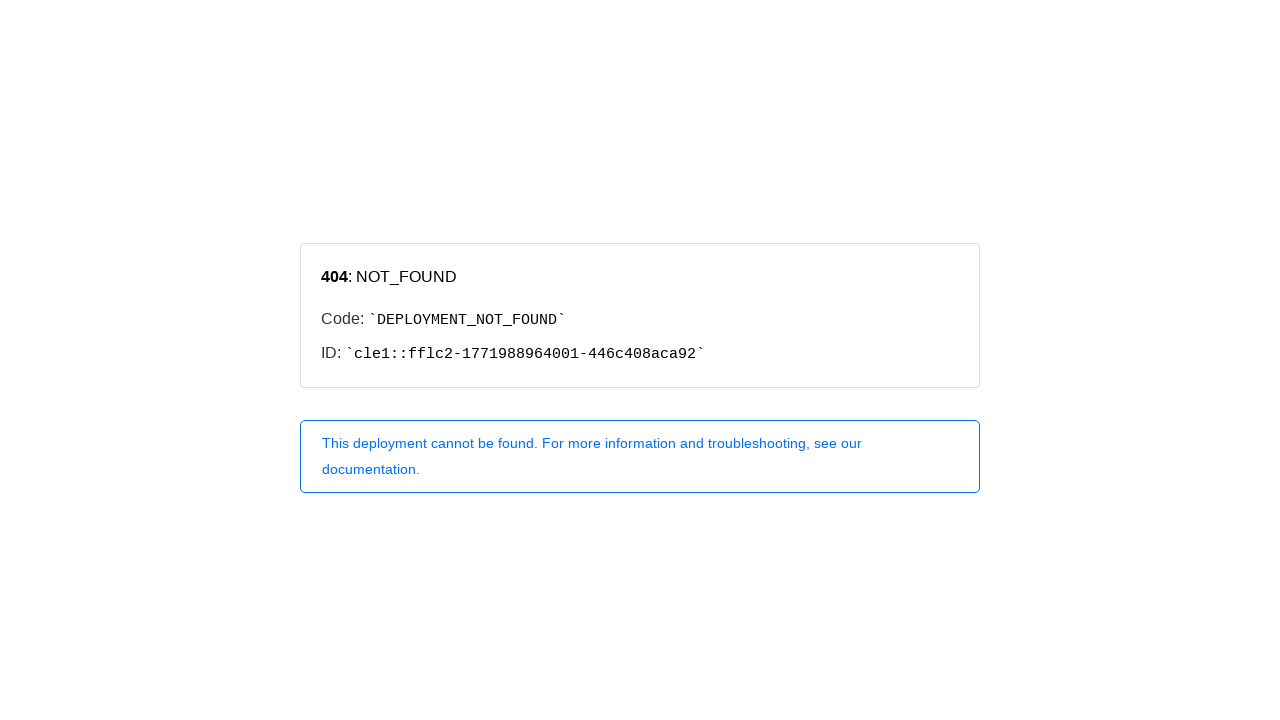

Page fully loaded - networkidle state reached
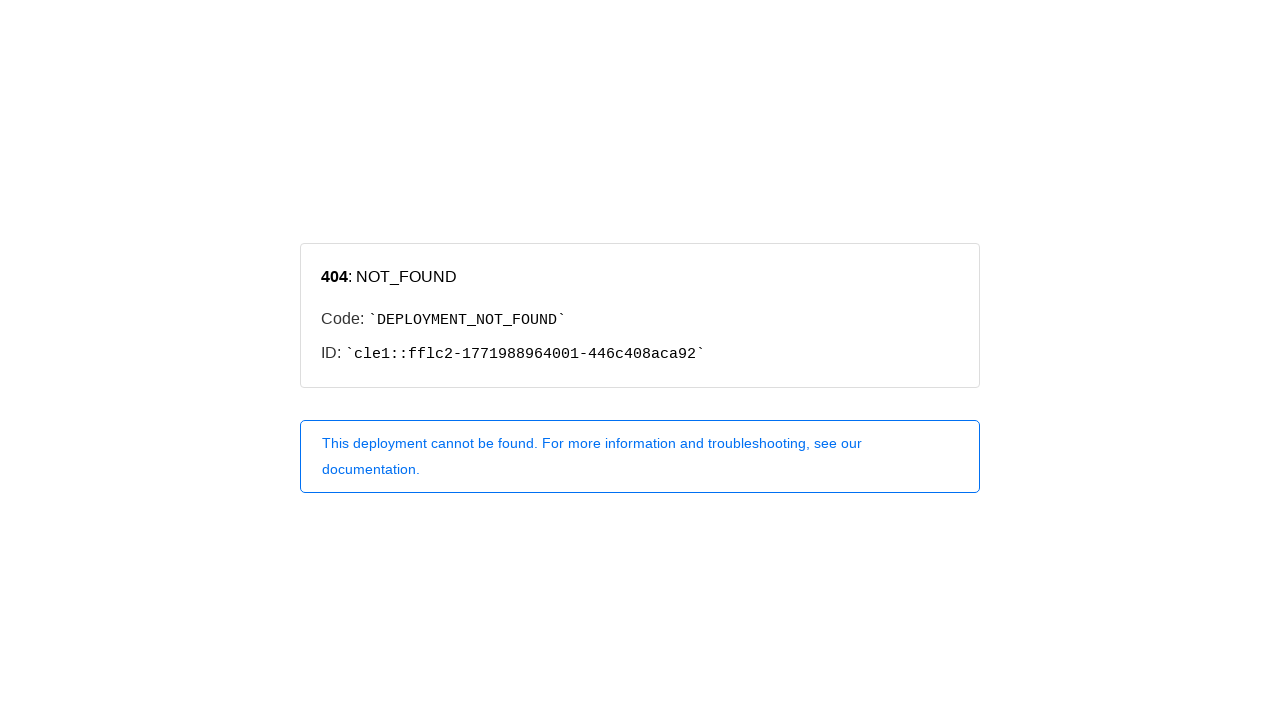

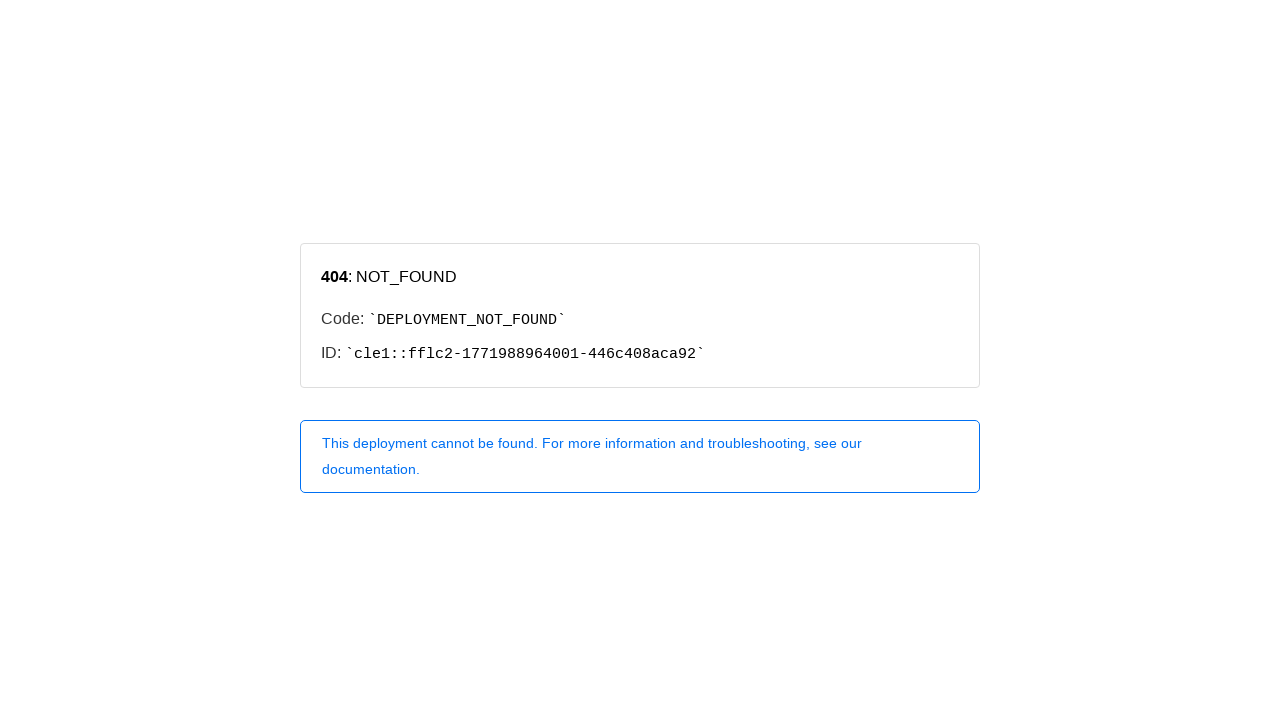